Tests that the Python.org website loads correctly by navigating to the page and verifying "Python" appears in the page title

Starting URL: http://www.python.org

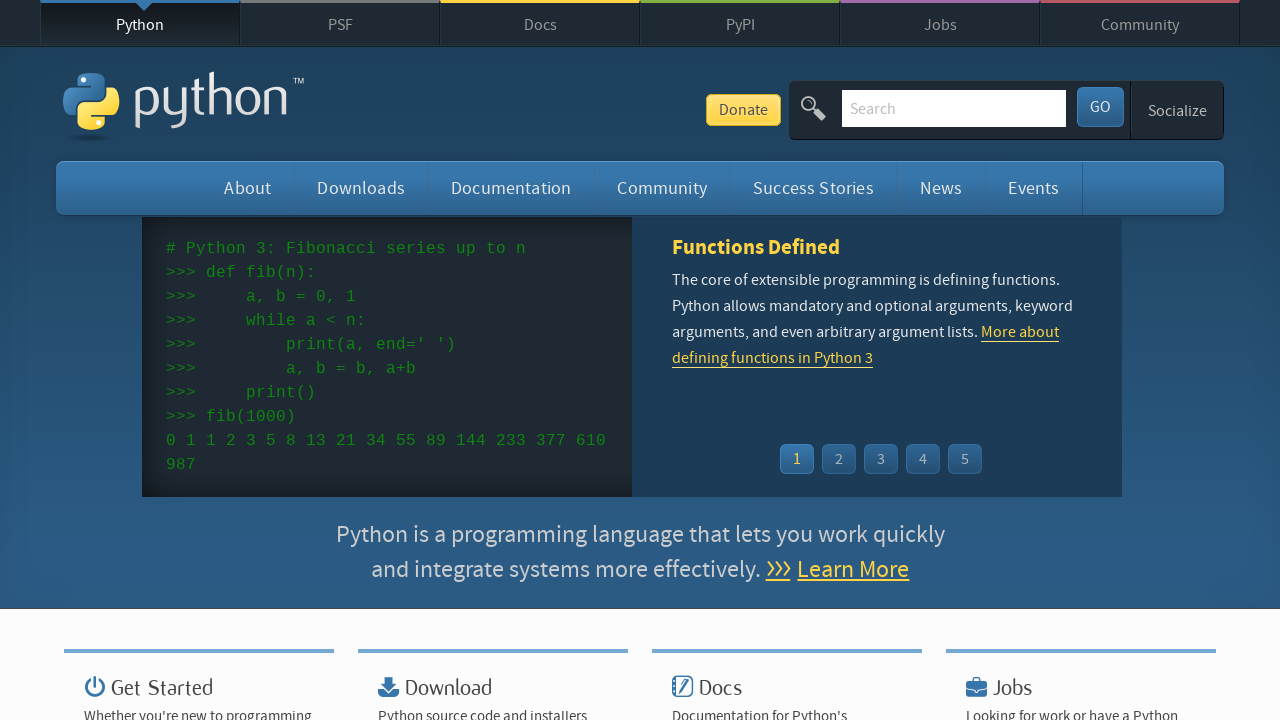

Navigated to http://www.python.org
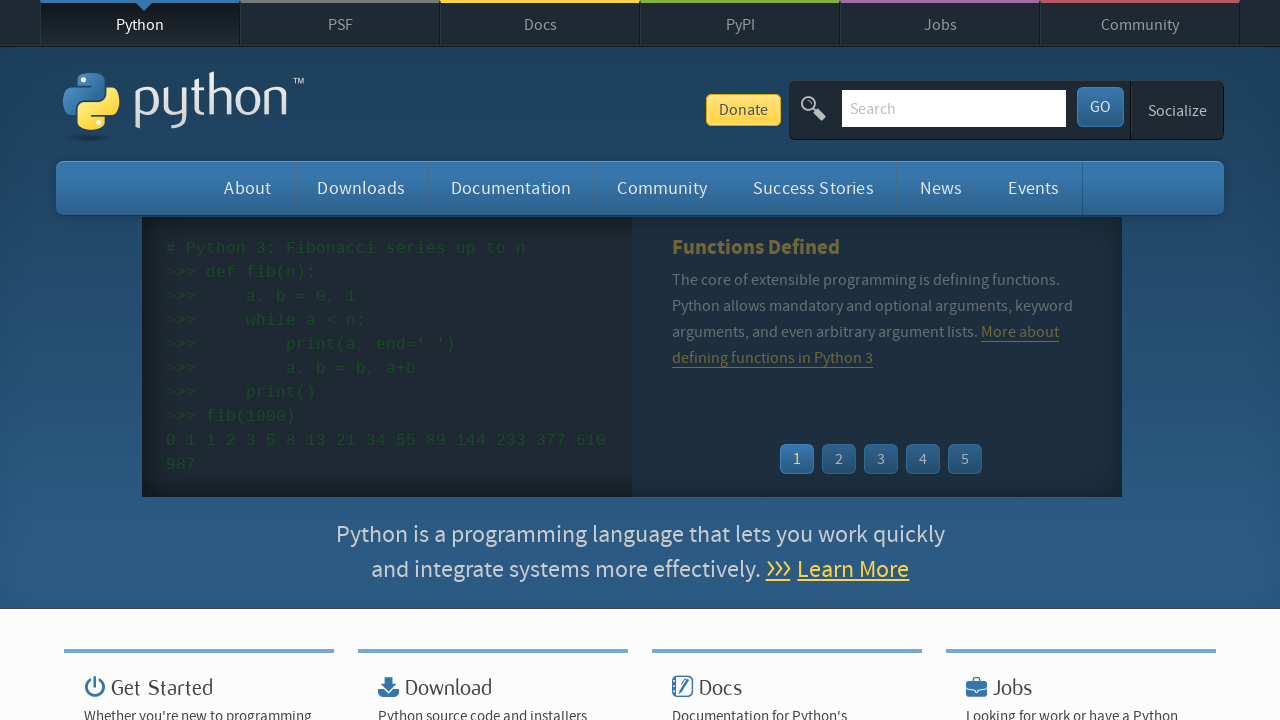

Verified that 'Python' appears in the page title
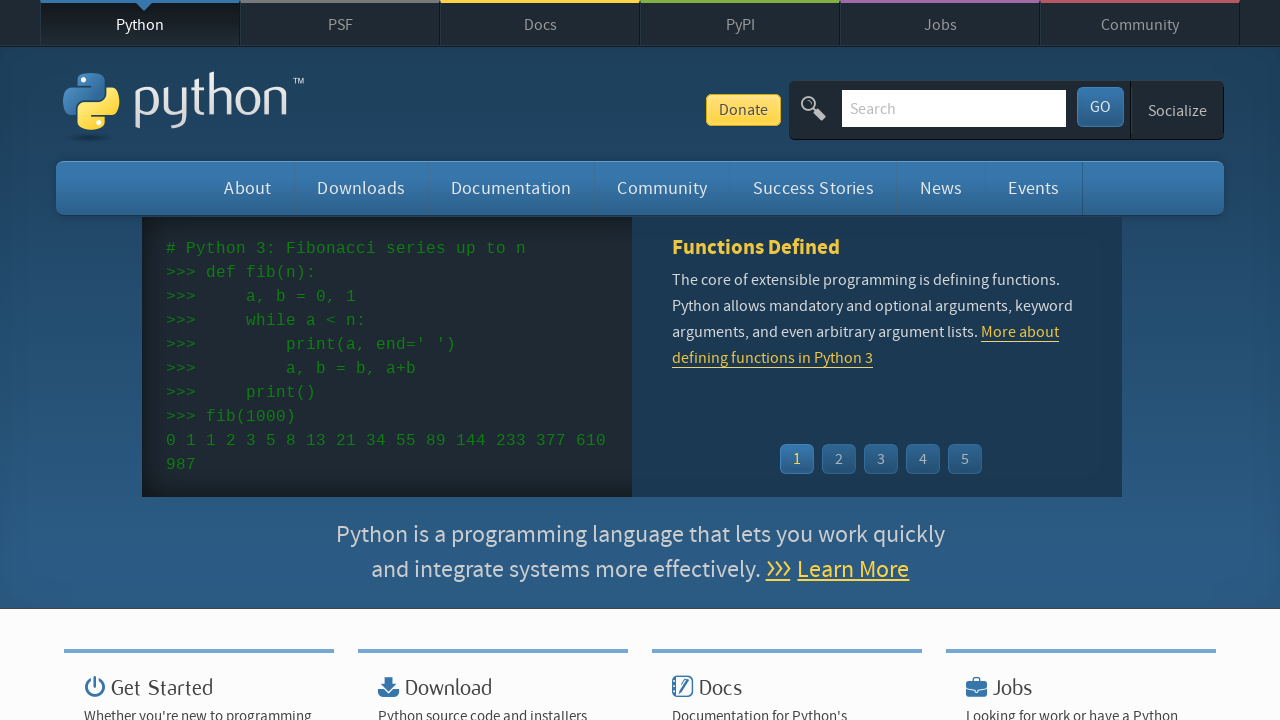

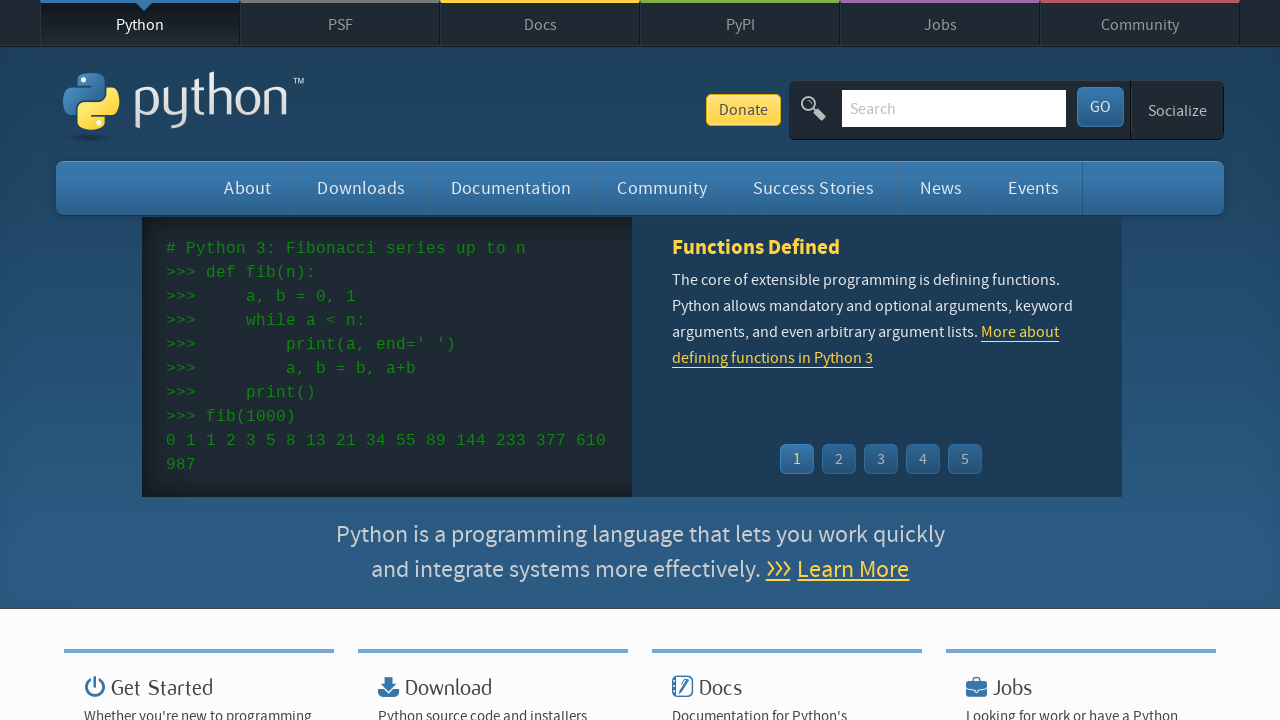